Tests a second registration form with potentially missing fields, filling available fields and verifying successful registration

Starting URL: http://suninjuly.github.io/registration2.html

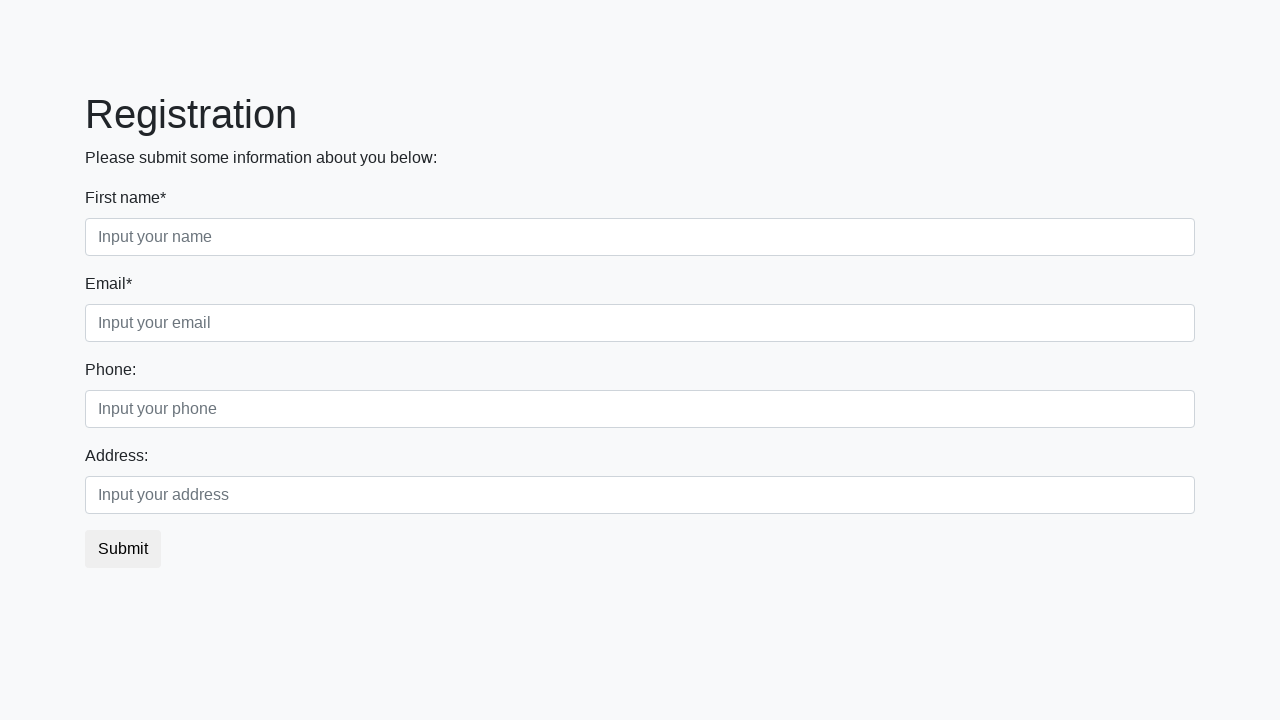

Filled first name field with 'Lila' on .first_block .form-control.first
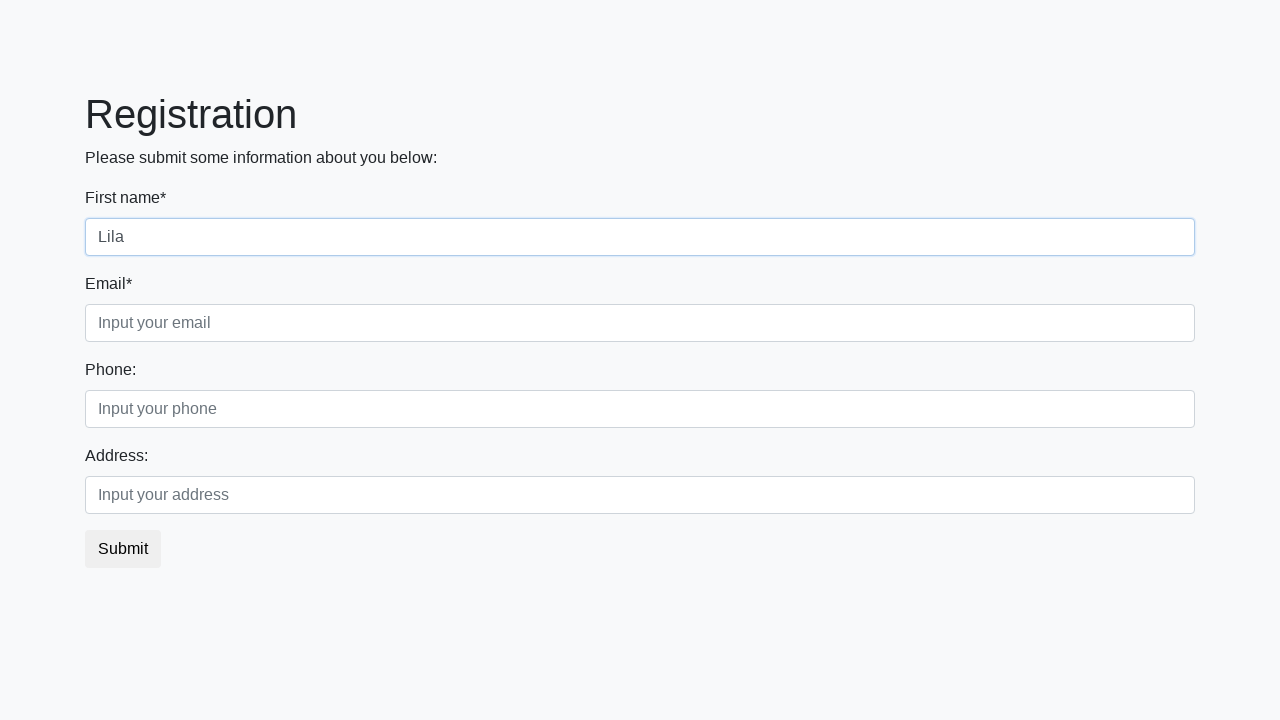

Filled email field with 'lila@example.com' on .first_block .form-control.third
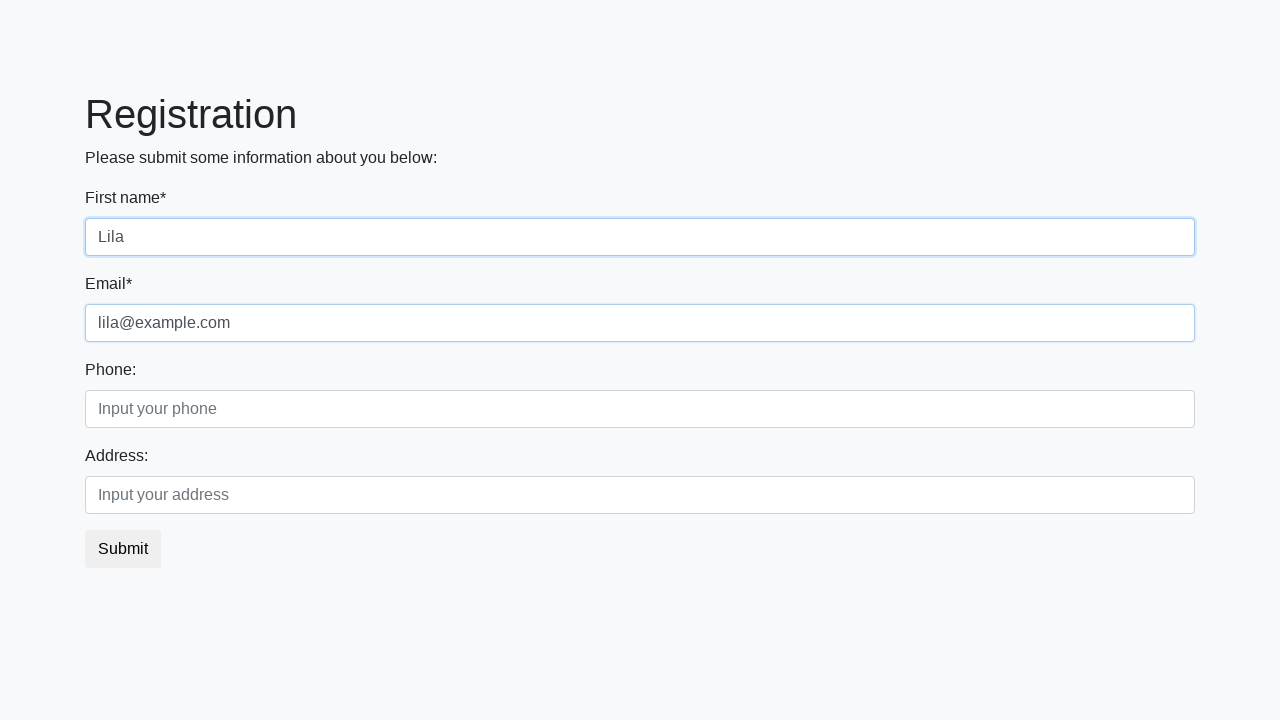

Clicked submit button to register at (123, 549) on button.btn
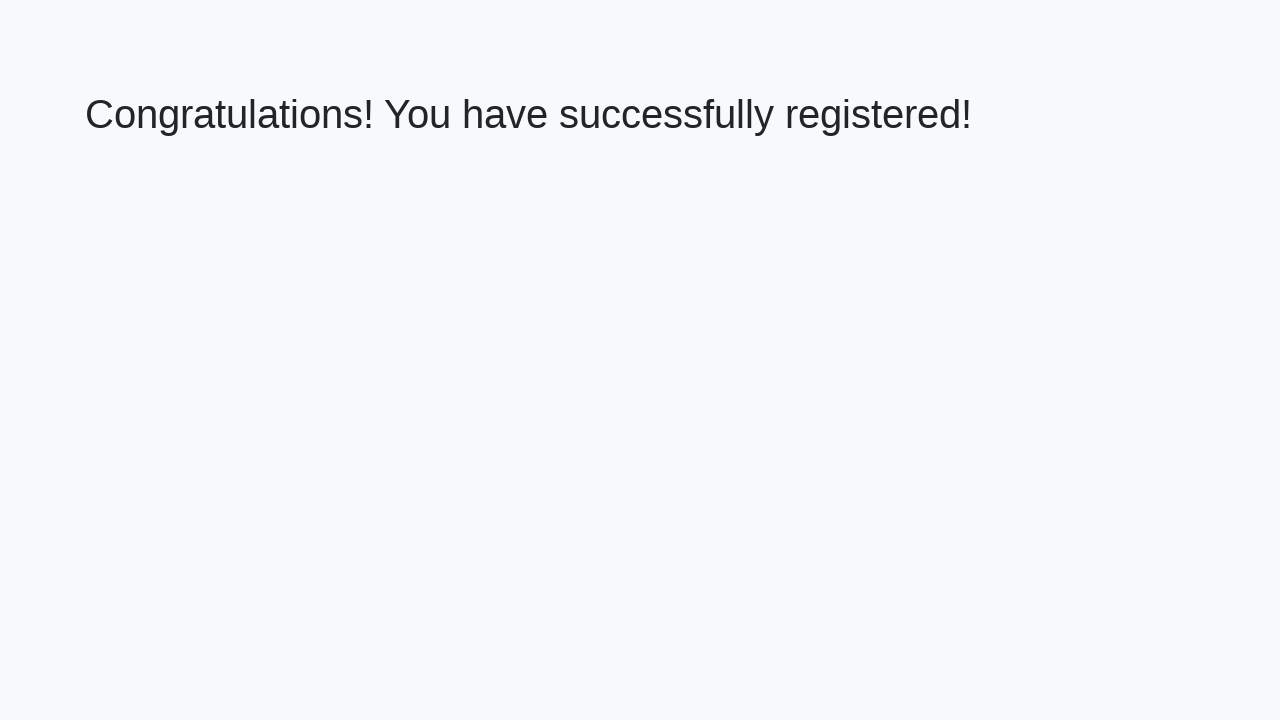

Success message header appeared
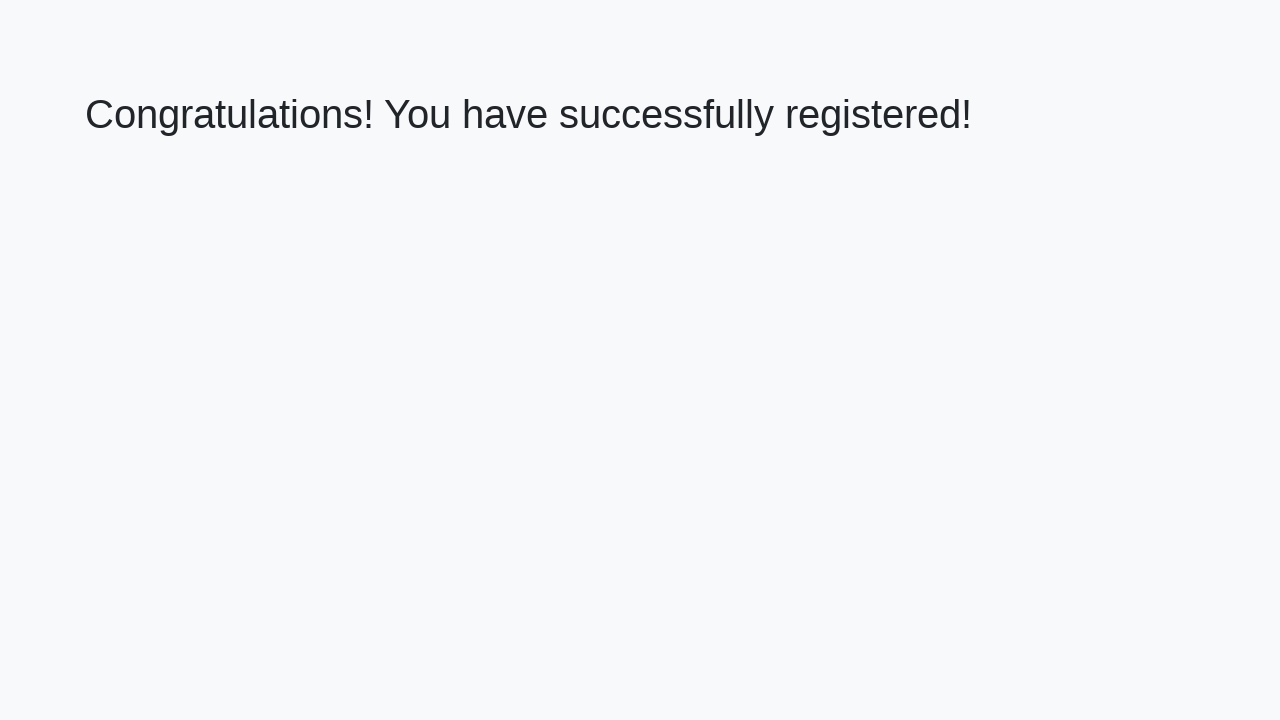

Retrieved success message text: 'Congratulations! You have successfully registered!'
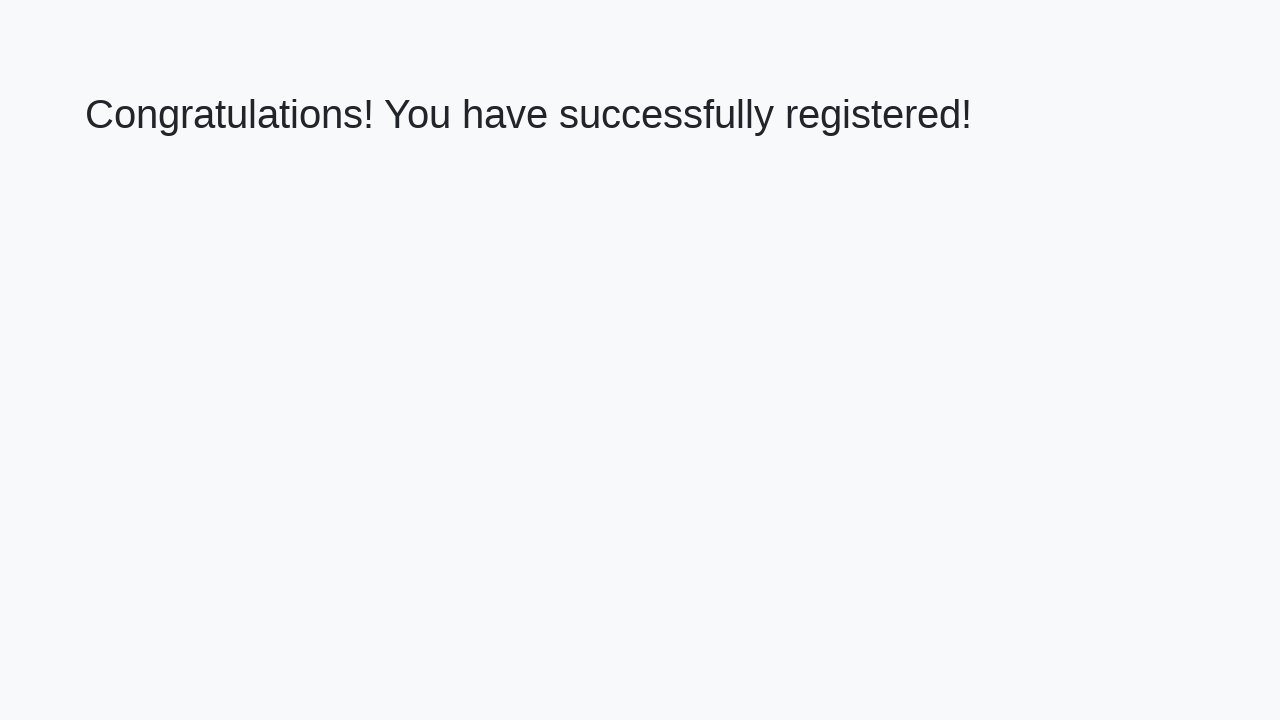

Verified registration success message contains expected text
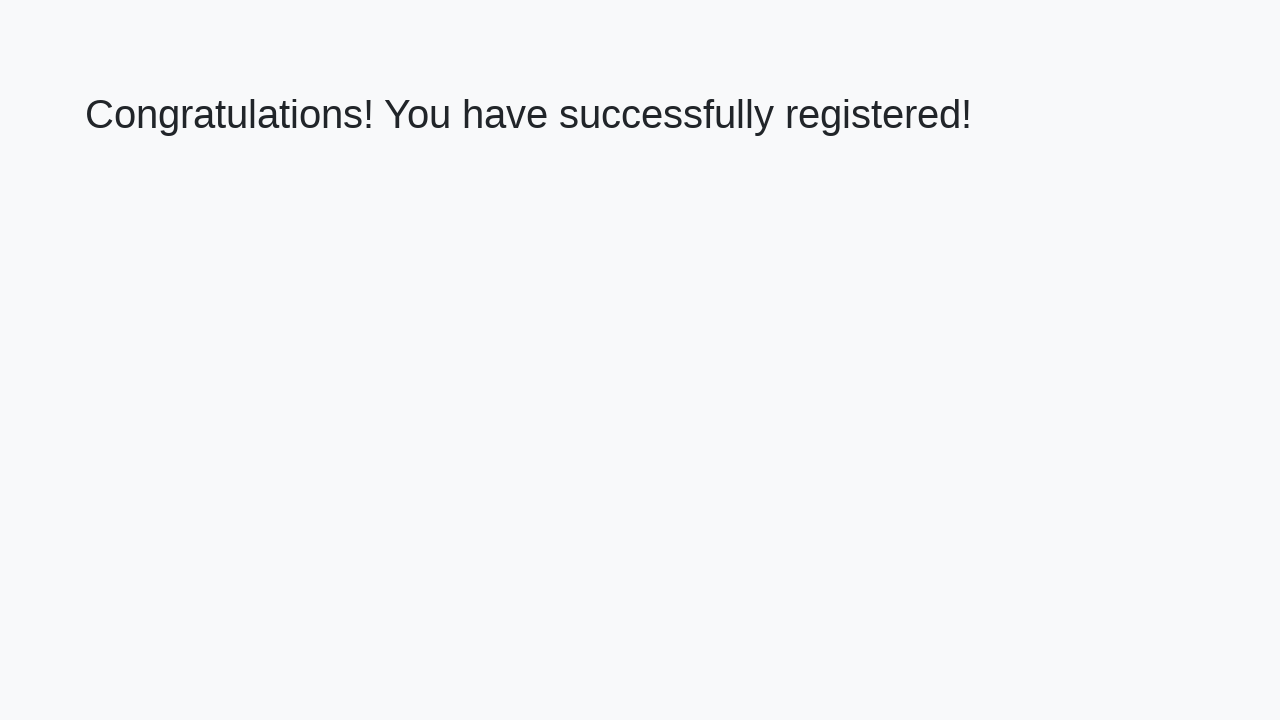

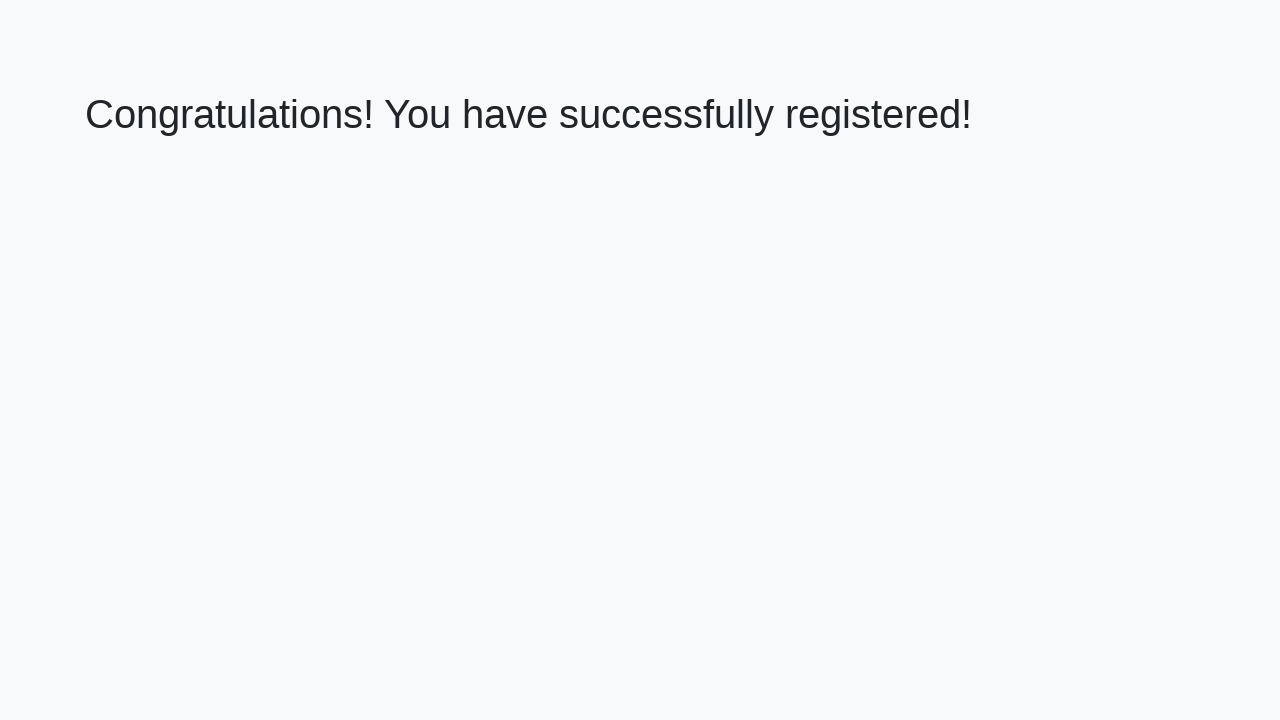